Tests checkbox functionality by selecting the first checkbox, verifying it's selected, then unchecking it and verifying it's deselected

Starting URL: https://rahulshettyacademy.com/AutomationPractice/

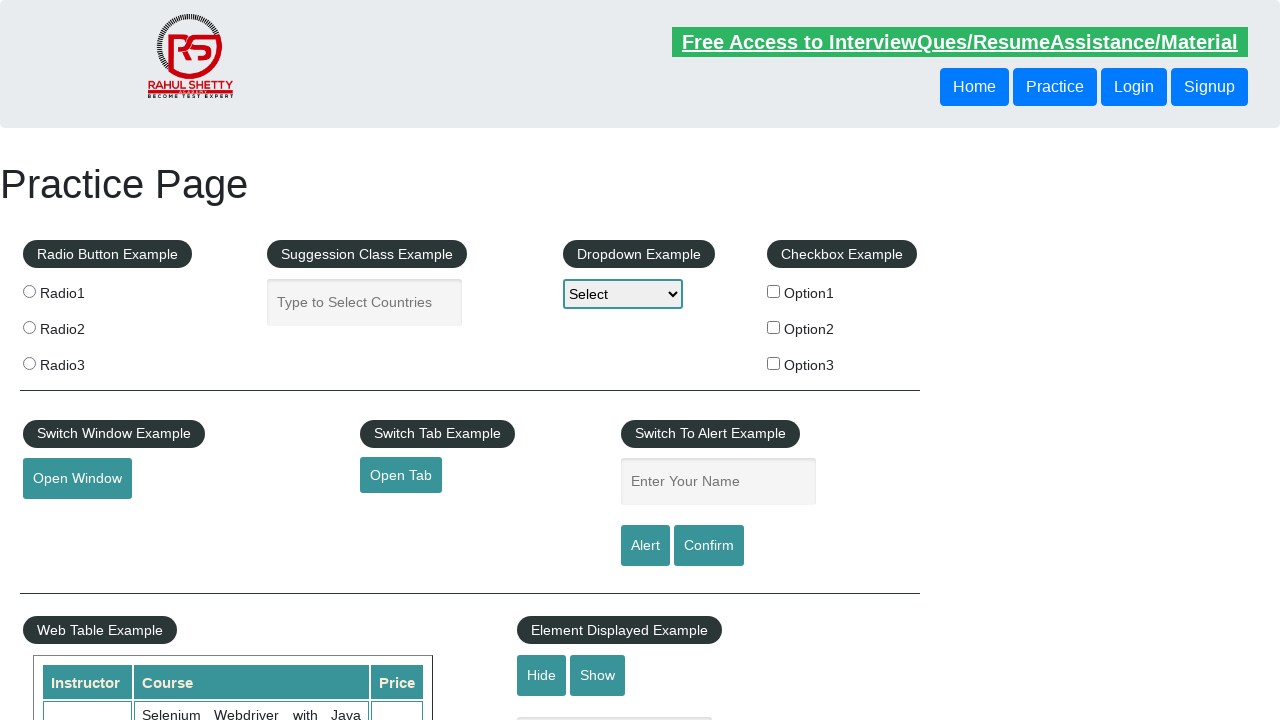

Navigated to Automation Practice page
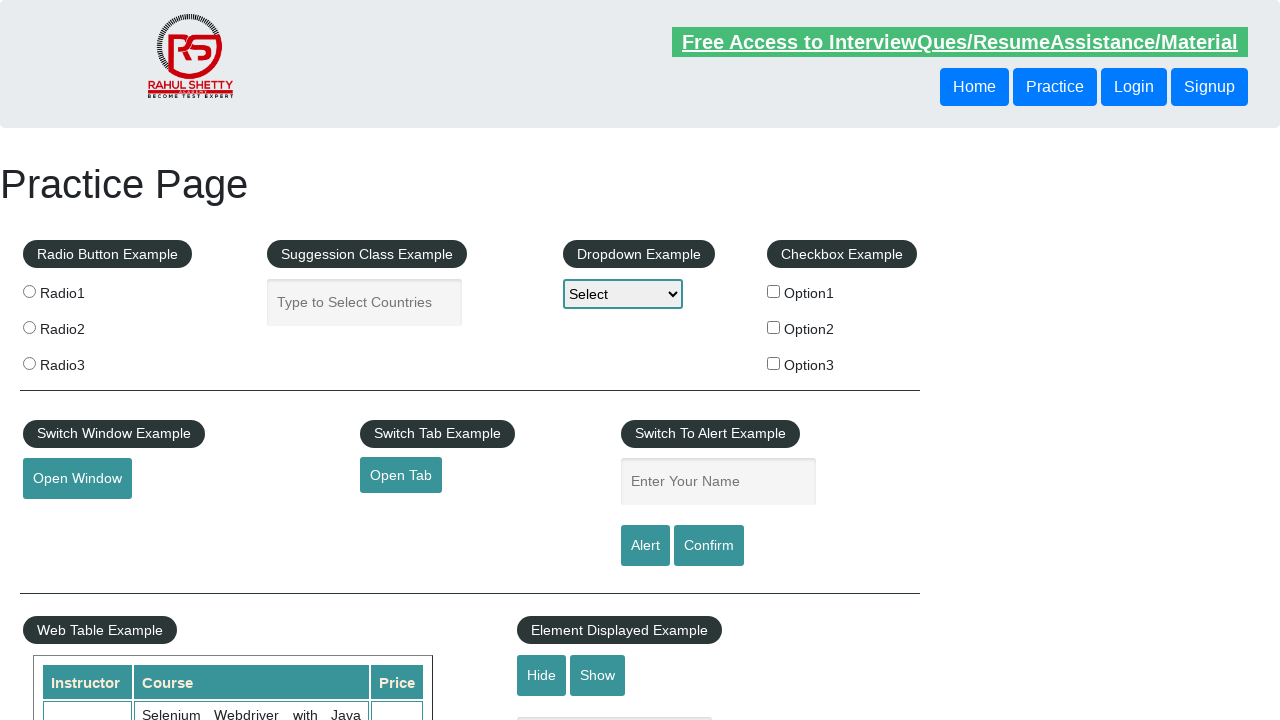

Clicked the first checkbox to select it at (774, 291) on #checkBoxOption1
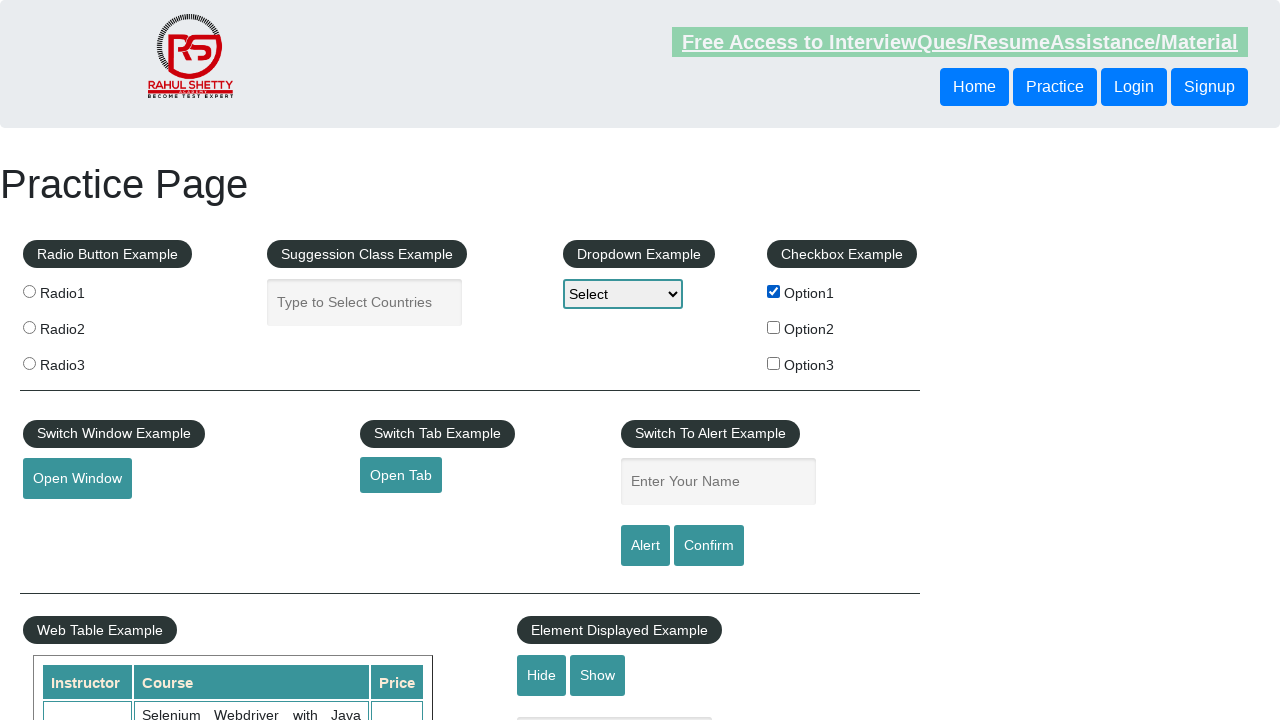

Verified that the first checkbox is selected
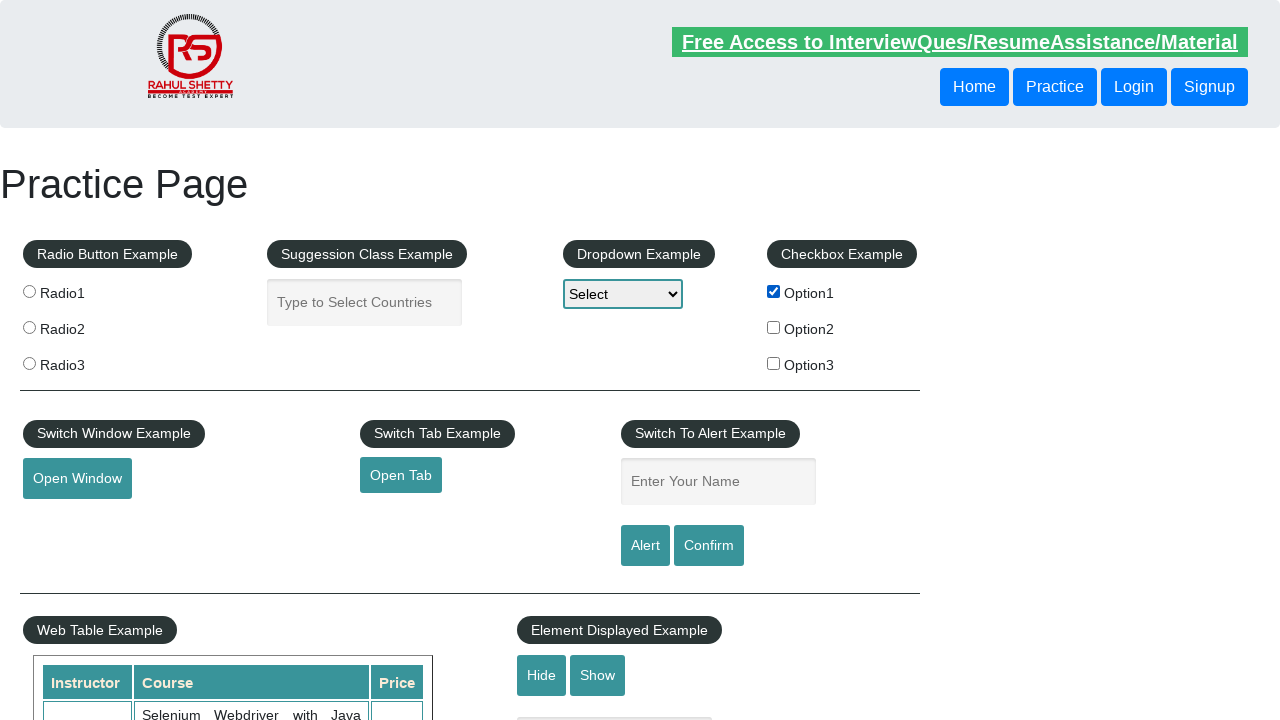

Clicked the first checkbox to deselect it at (774, 291) on #checkBoxOption1
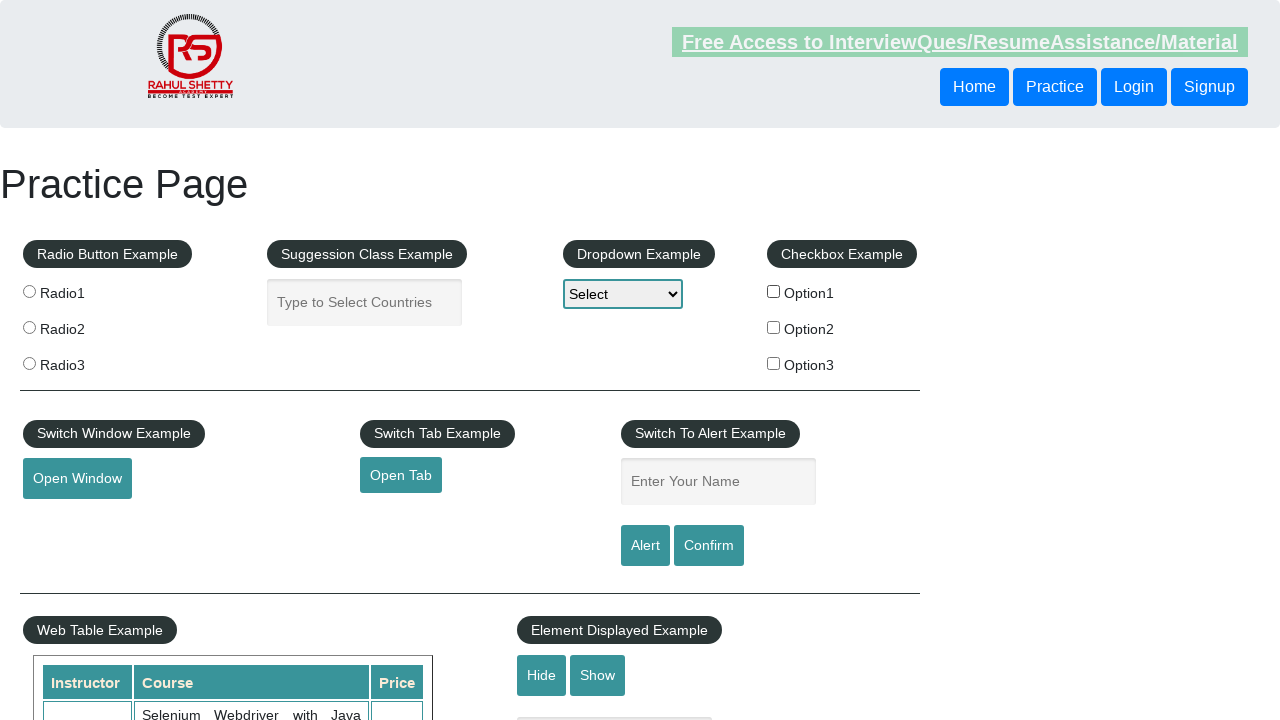

Verified that the first checkbox is deselected
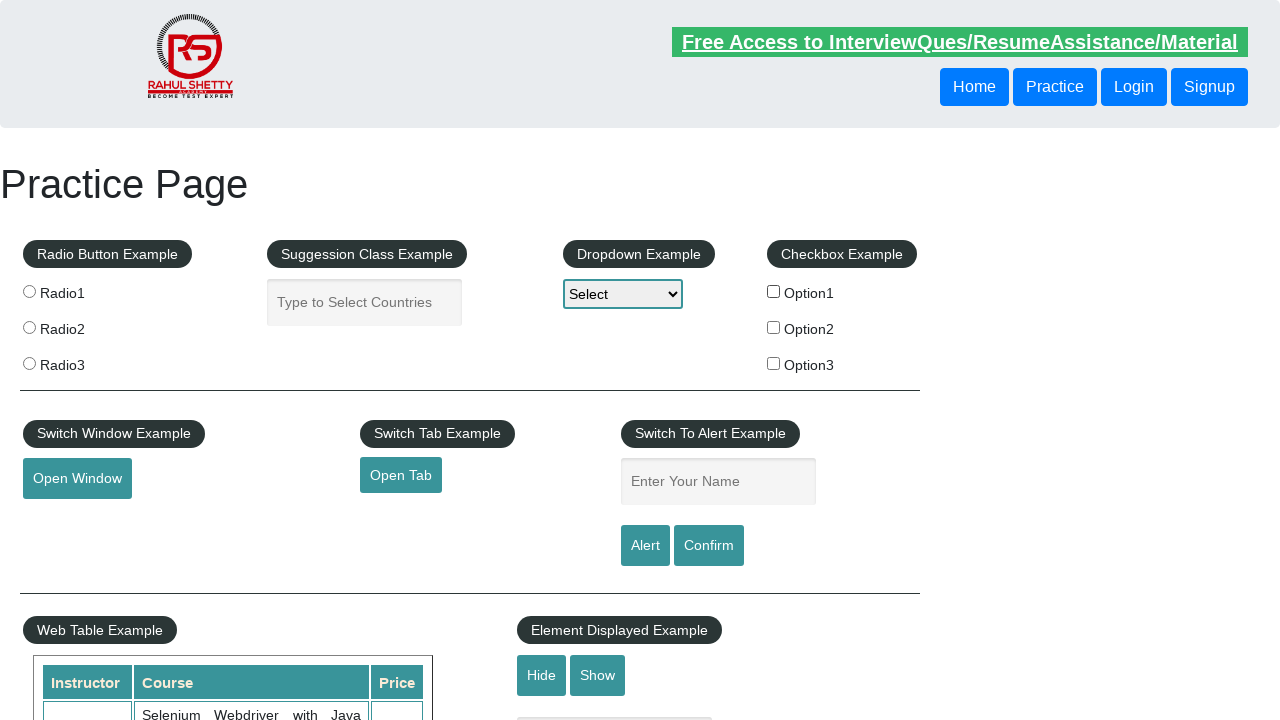

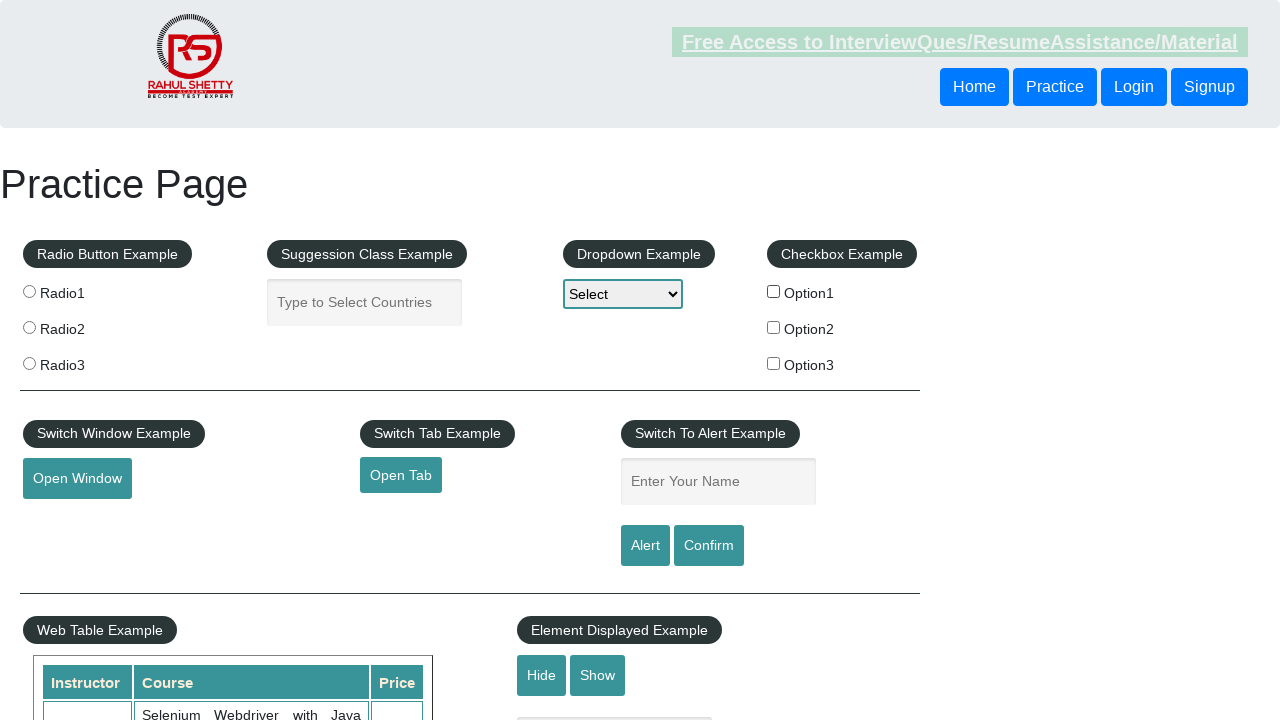